Tests direct access to QA course page and clicking the enrollment button to access the registration form

Starting URL: https://netology.ru/programs/qa#/main

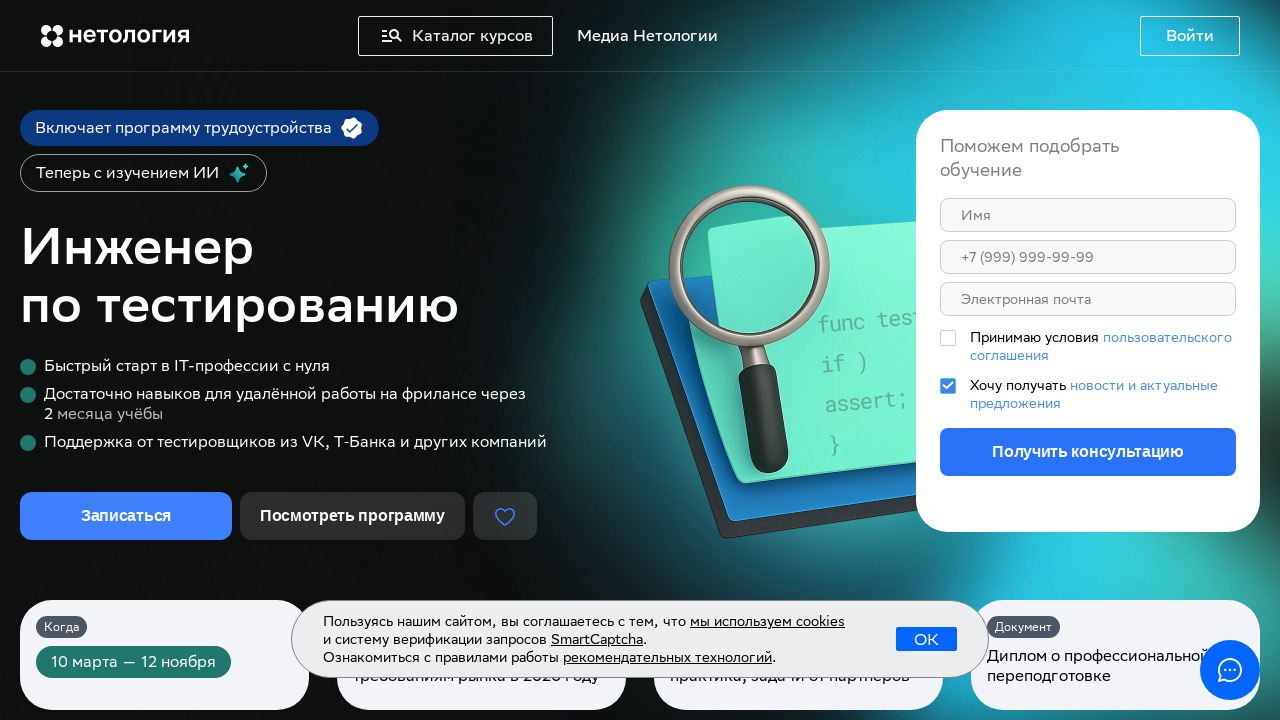

Clicked the 'Записаться' (Enroll) button on QA course page at (126, 516) on button[type='button']:has-text('Записаться')
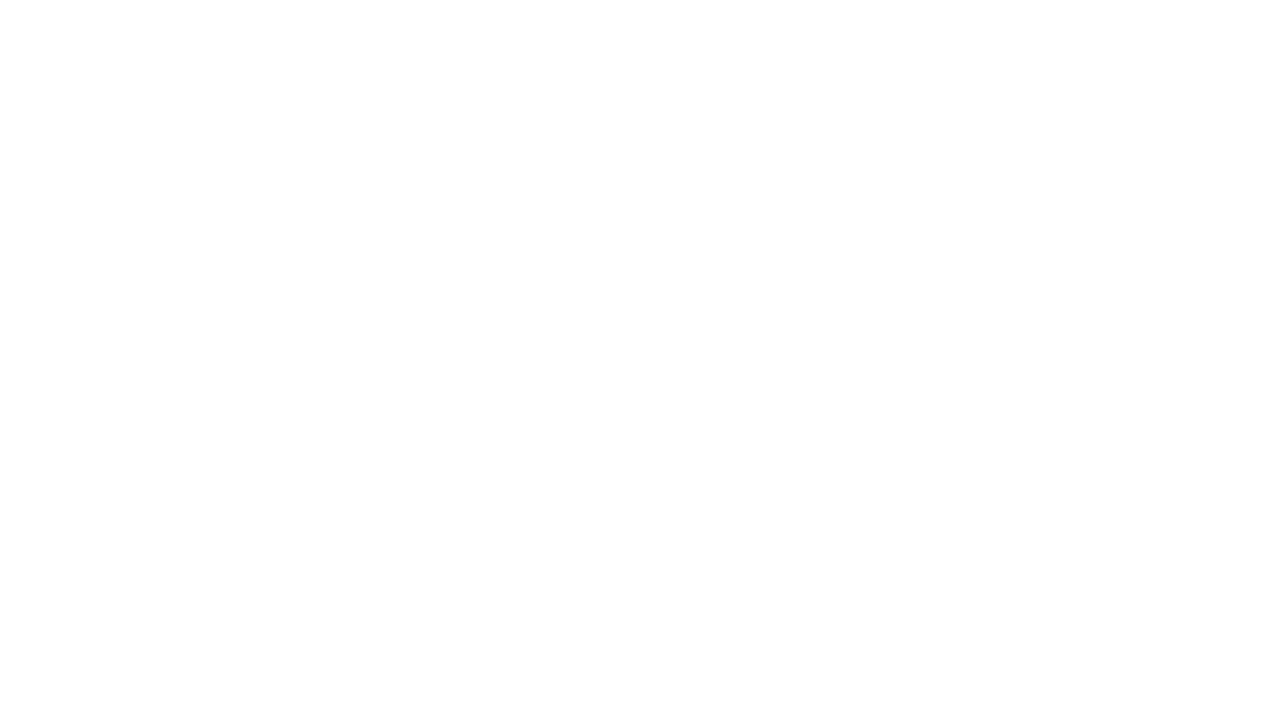

Registration form loaded with name input field visible
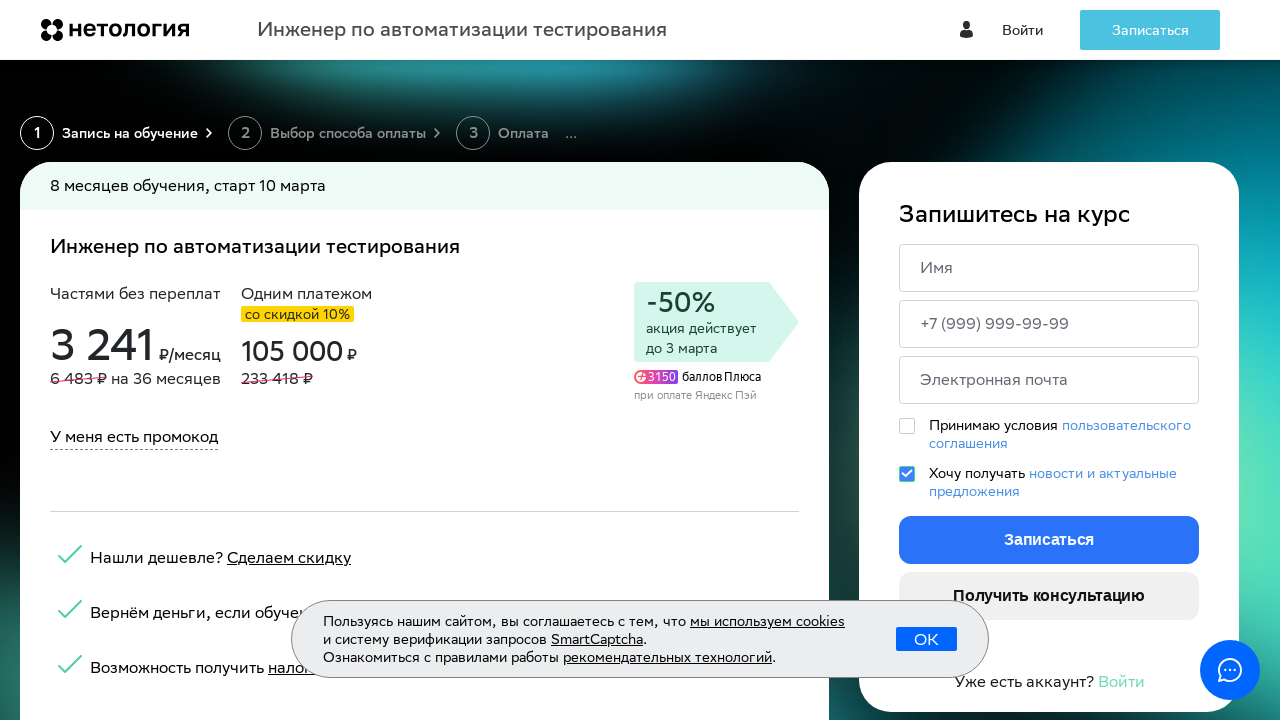

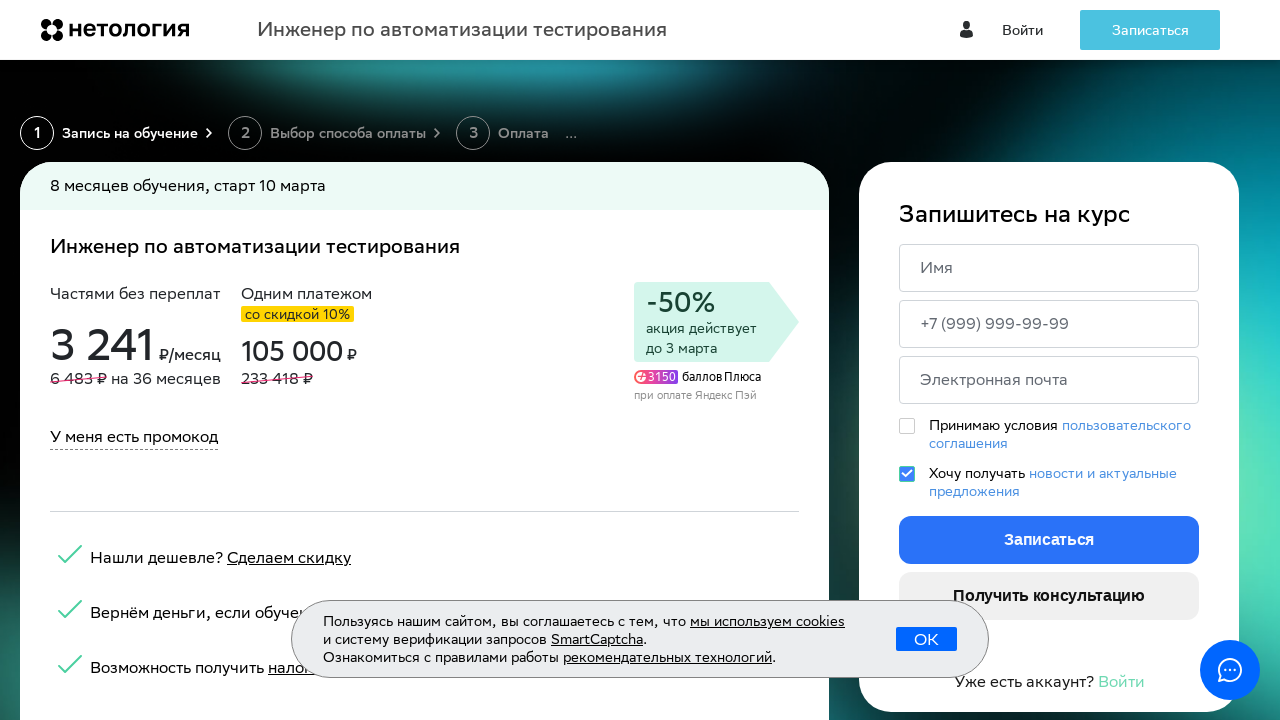